Verifies that the GitHub Pages deployed site loads successfully by checking for the main heading and key interactive buttons (Play/Start and Parent buttons).

Starting URL: https://chudeemeke.github.io/stealth-learning/

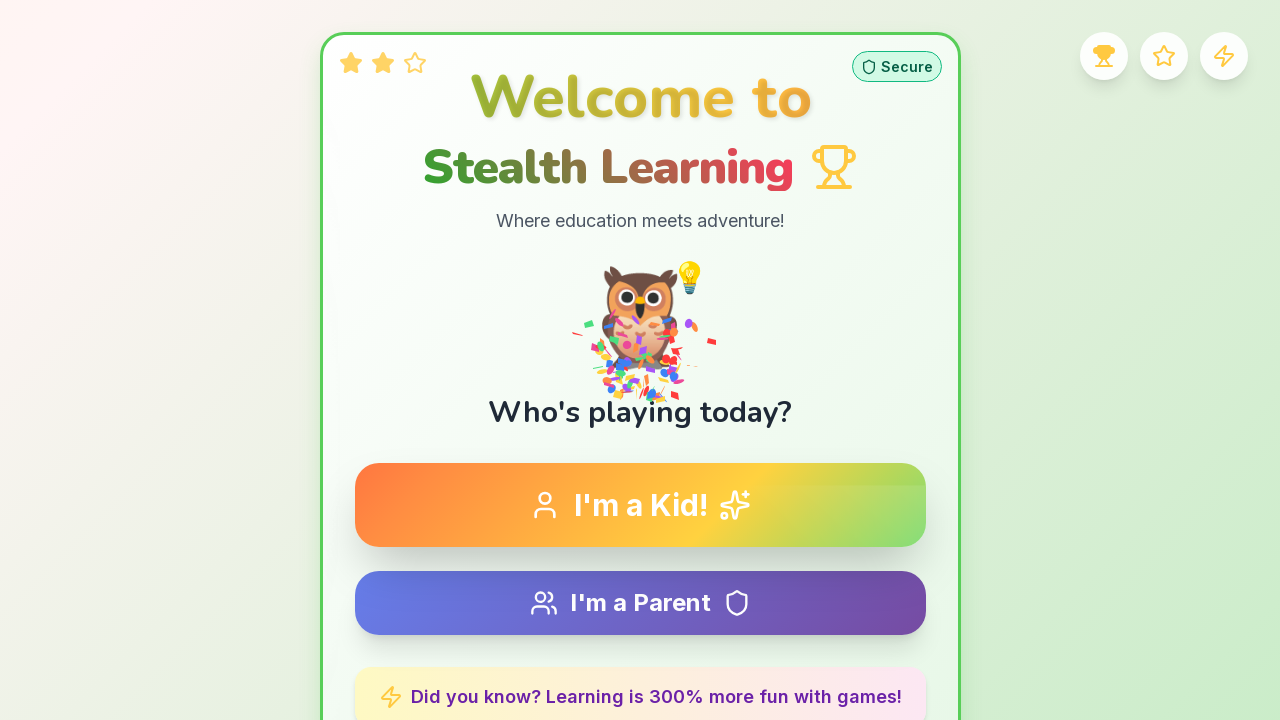

Main heading (h1) loaded successfully
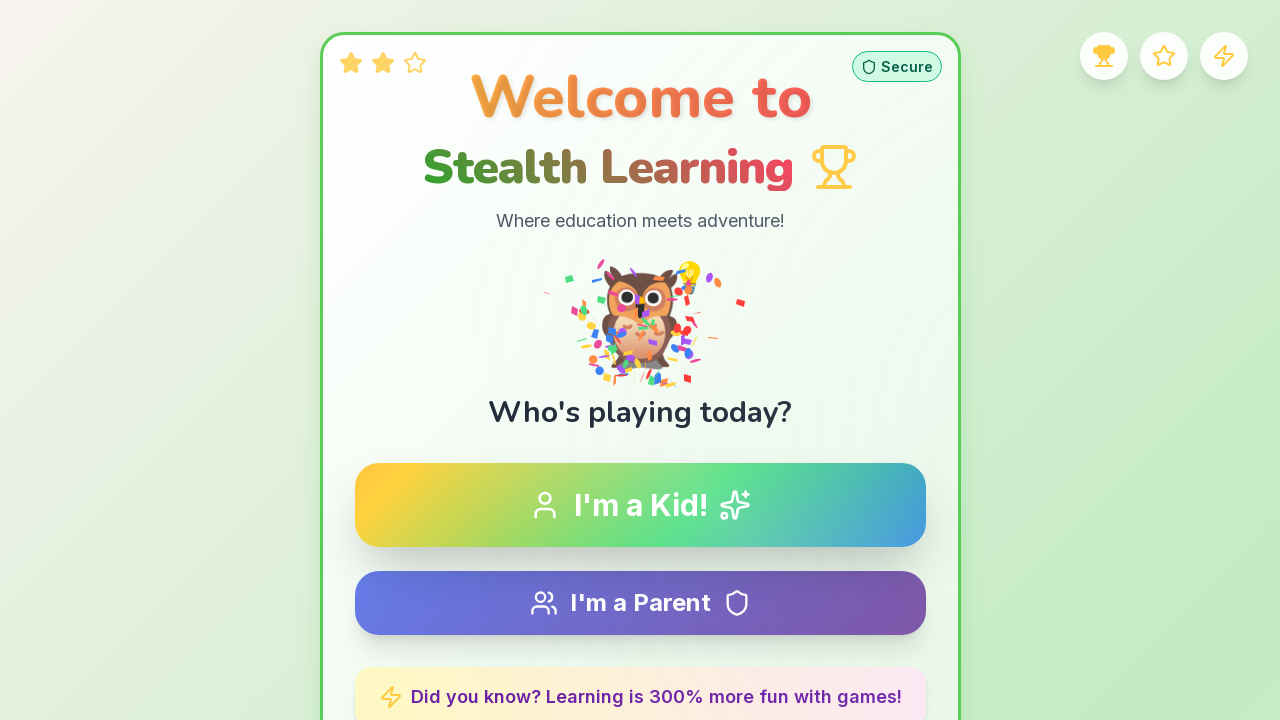

Retrieved page title: Stealth Learning Games - Fun Education for Kids
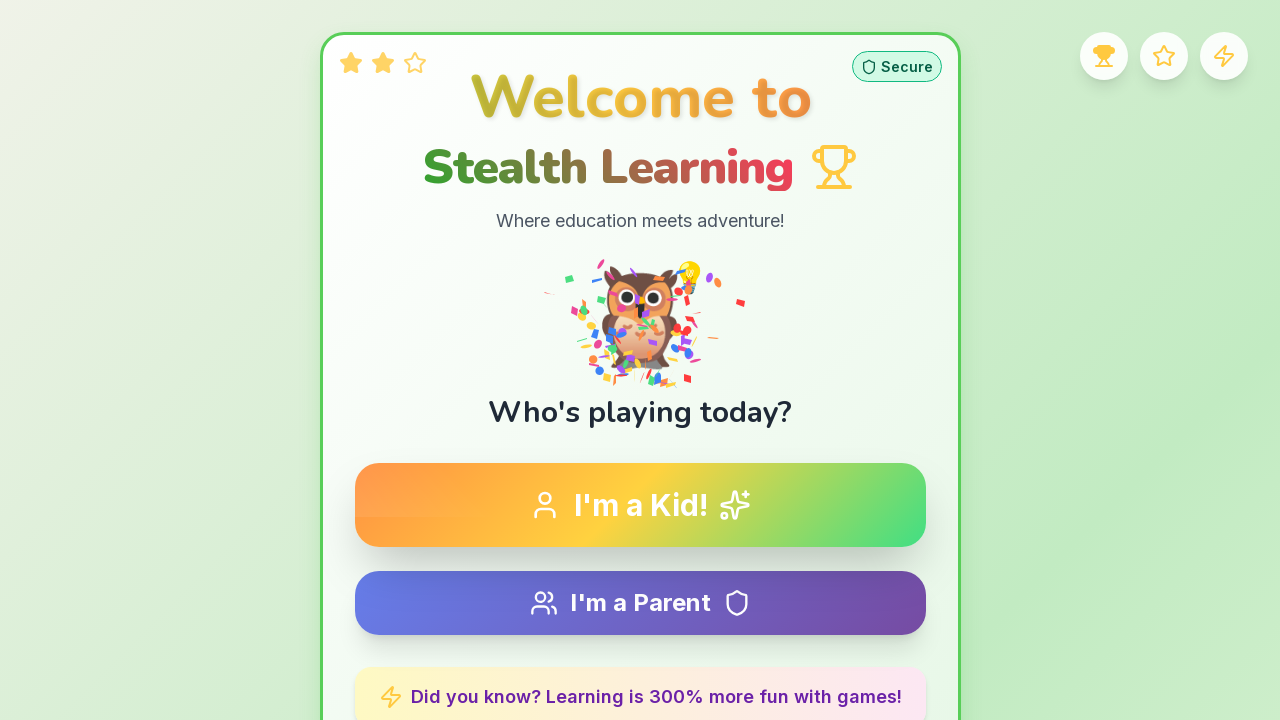

Verified page has a title
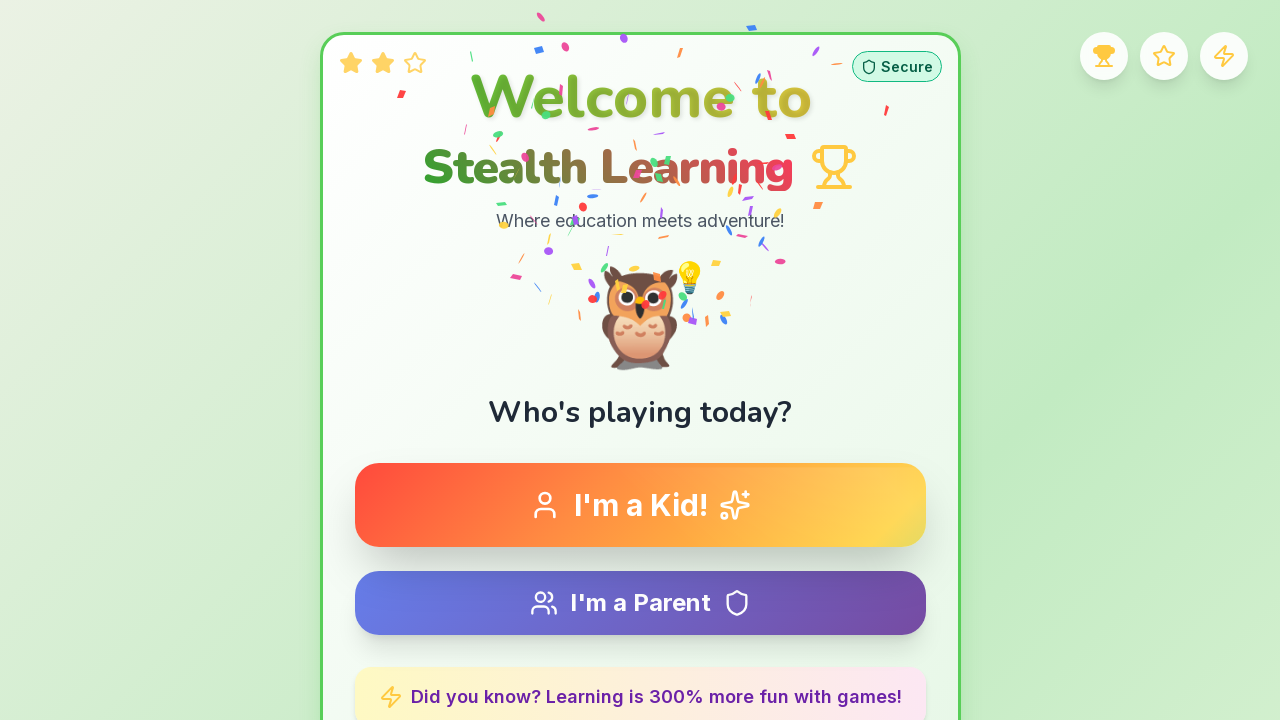

Retrieved main heading text: Welcome to
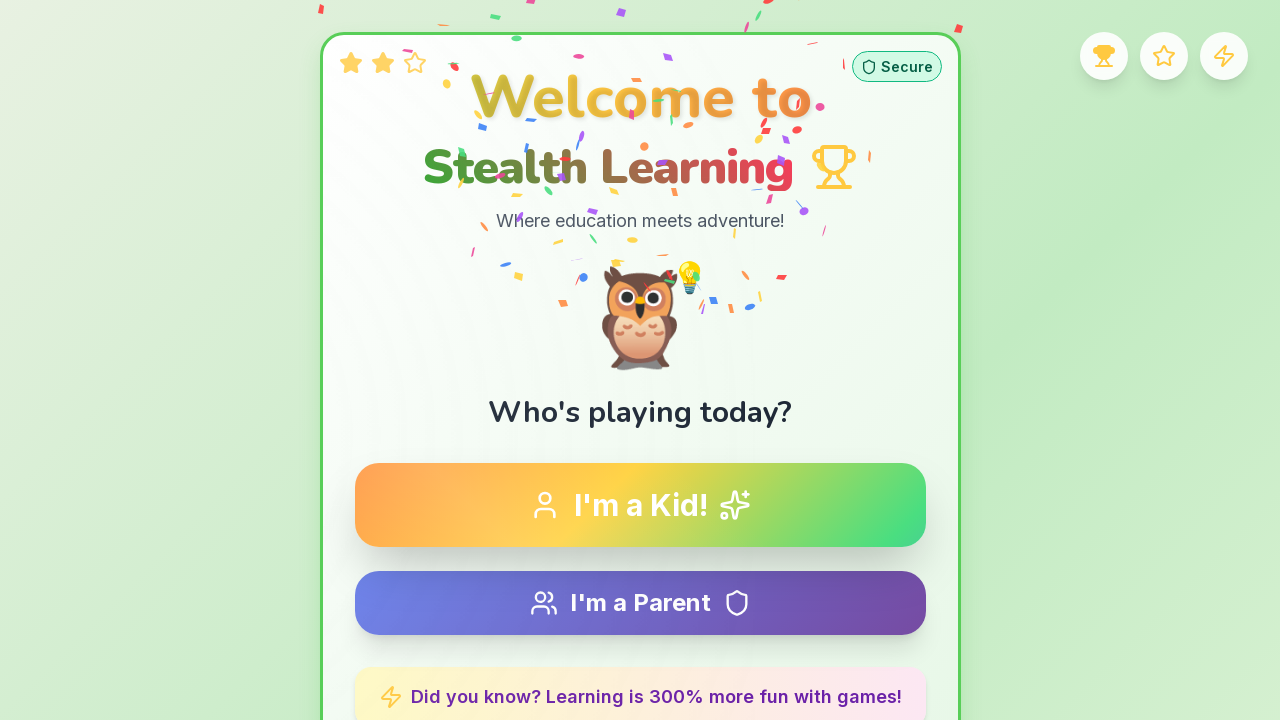

Verified page has a main heading
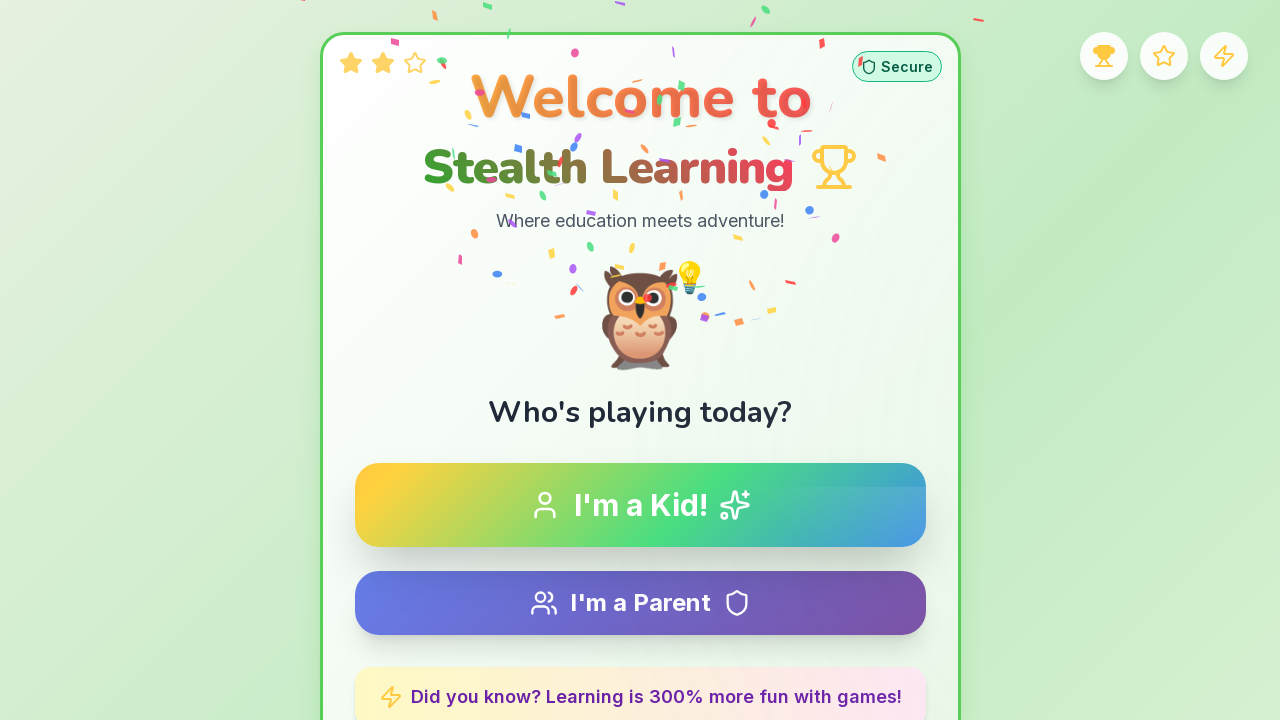

Checked for Play/Start button - found: False
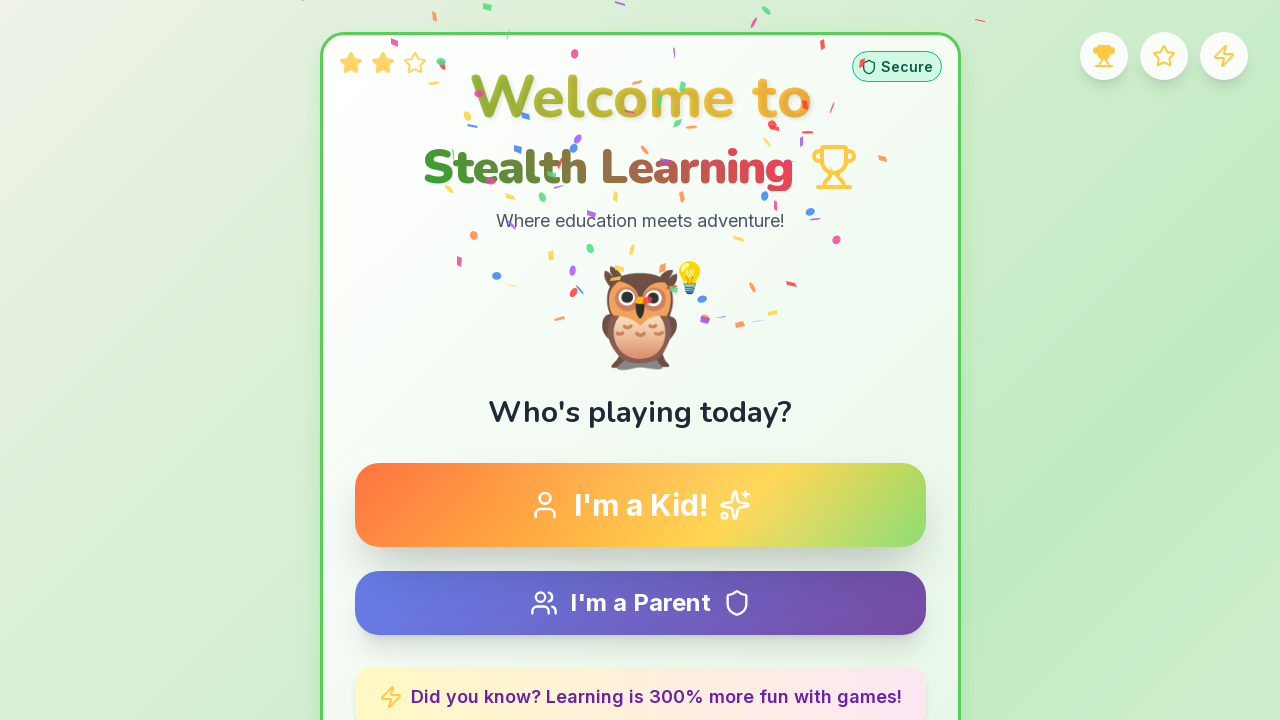

Checked for Parent button - found: True
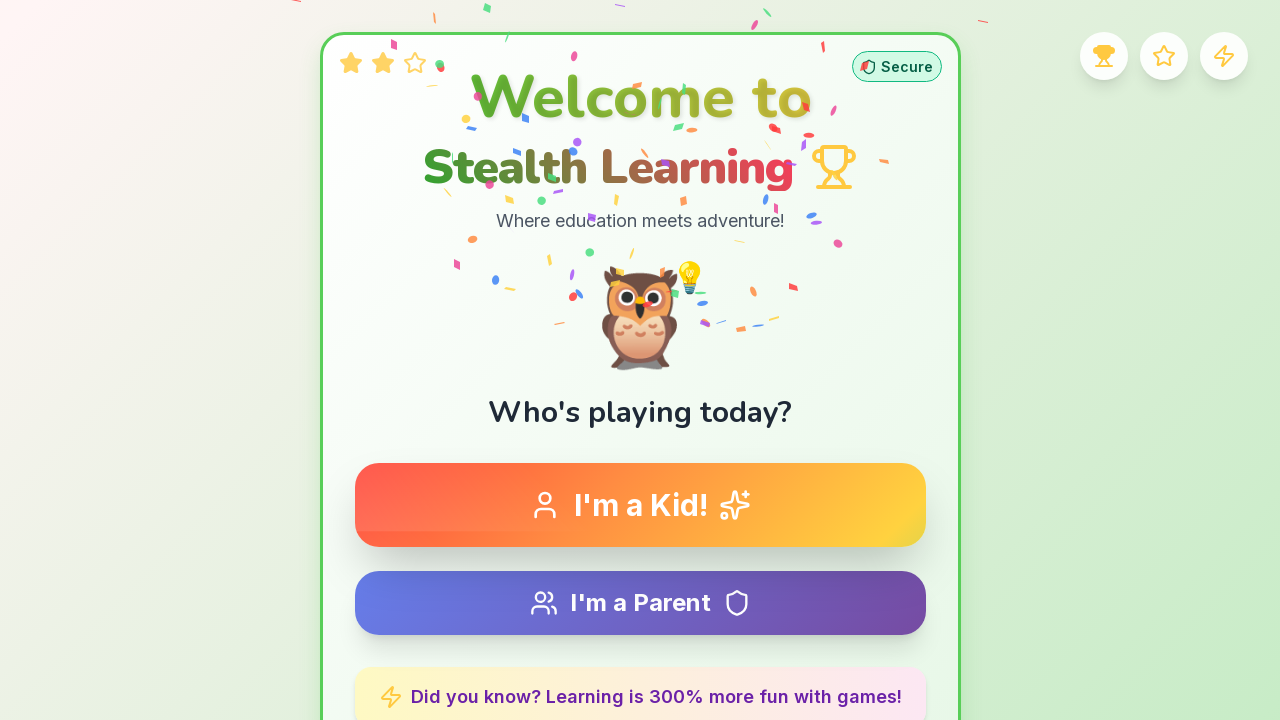

Verified page has at least one key interactive button (Play/Start or Parent)
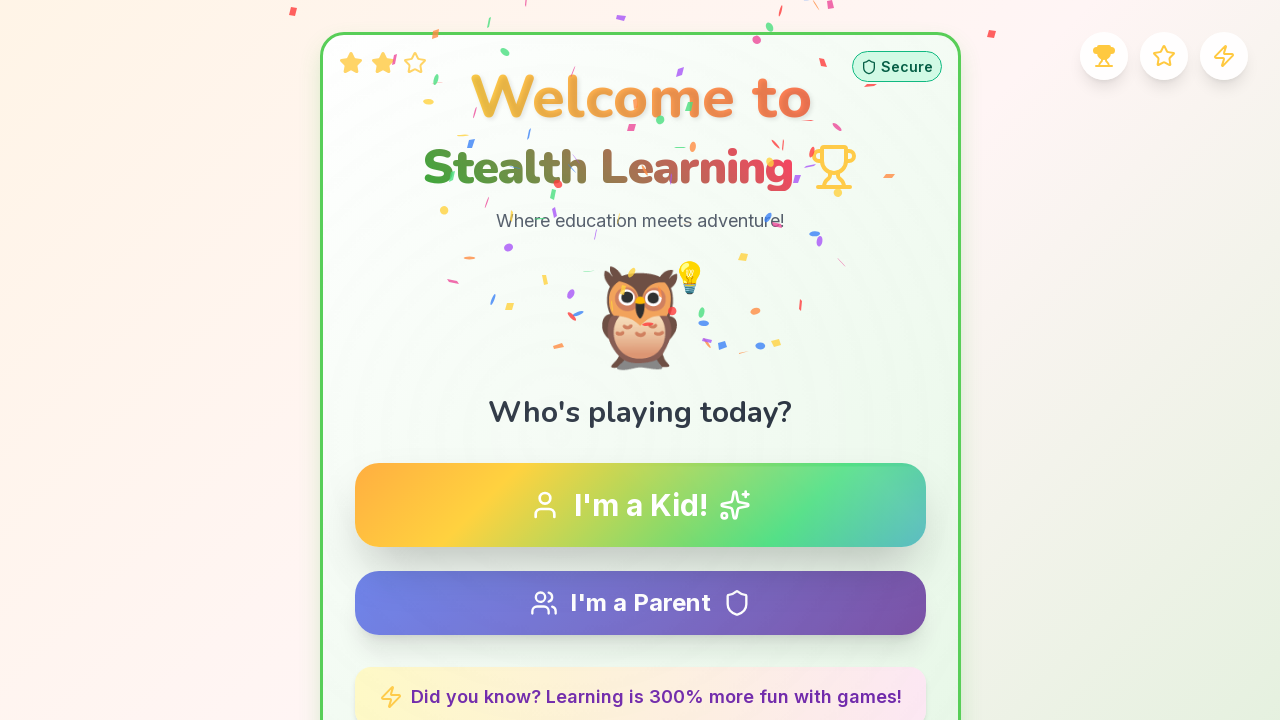

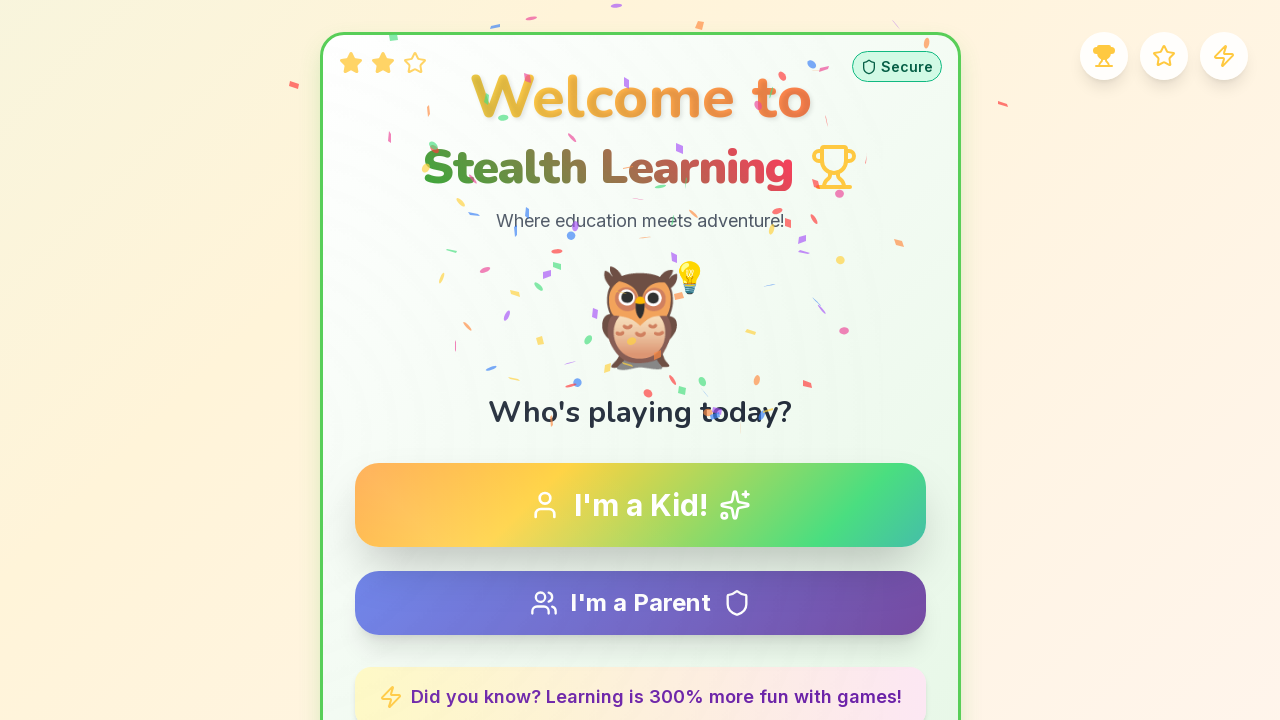